Tests form submission without selecting gender to verify validation behavior.

Starting URL: https://demoqa.com/automation-practice-form

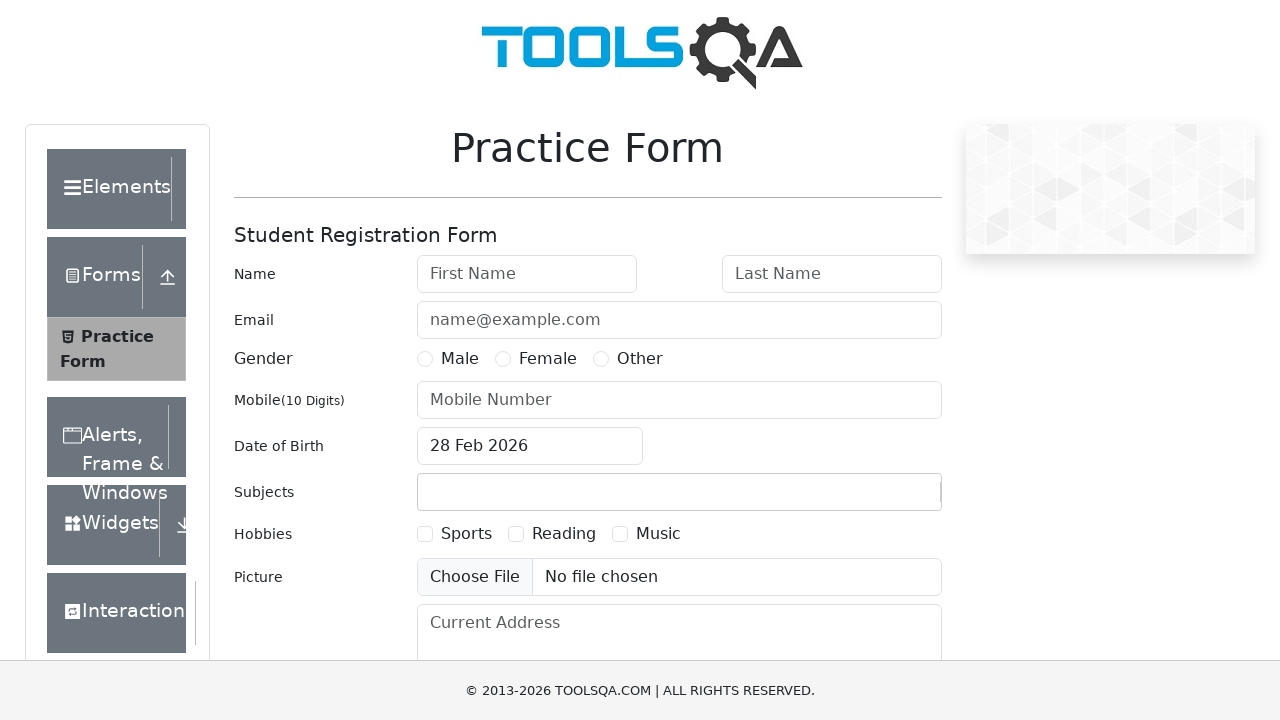

Filled first name field with 'Iftekhar' on #firstName
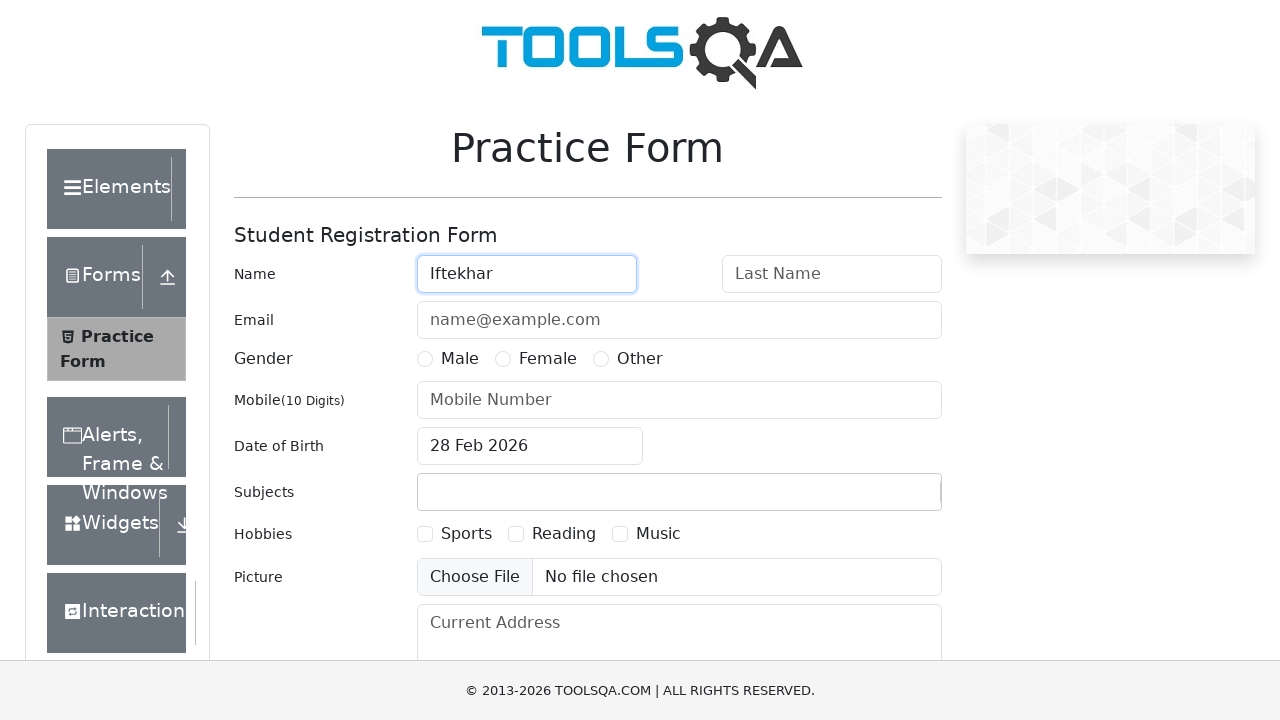

Filled last name field with 'Hasan' on #lastName
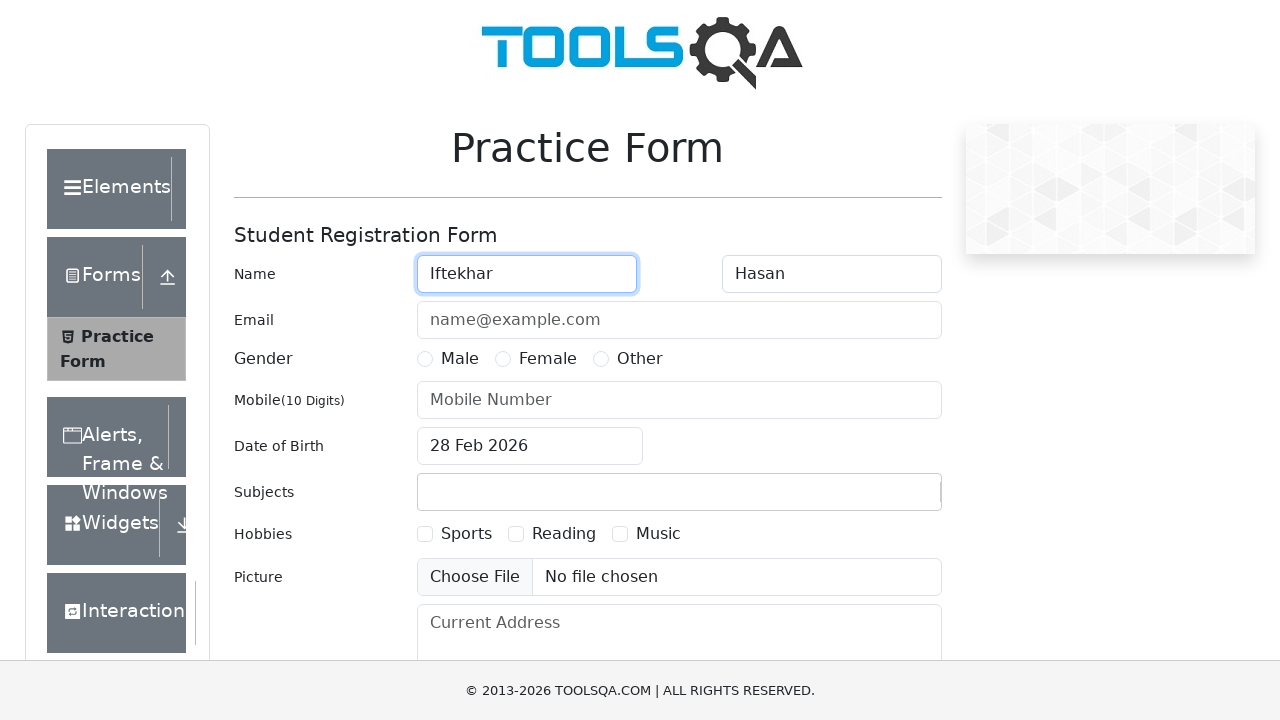

Filled email field with 'iftekharhasan@gmail.com' on #userEmail
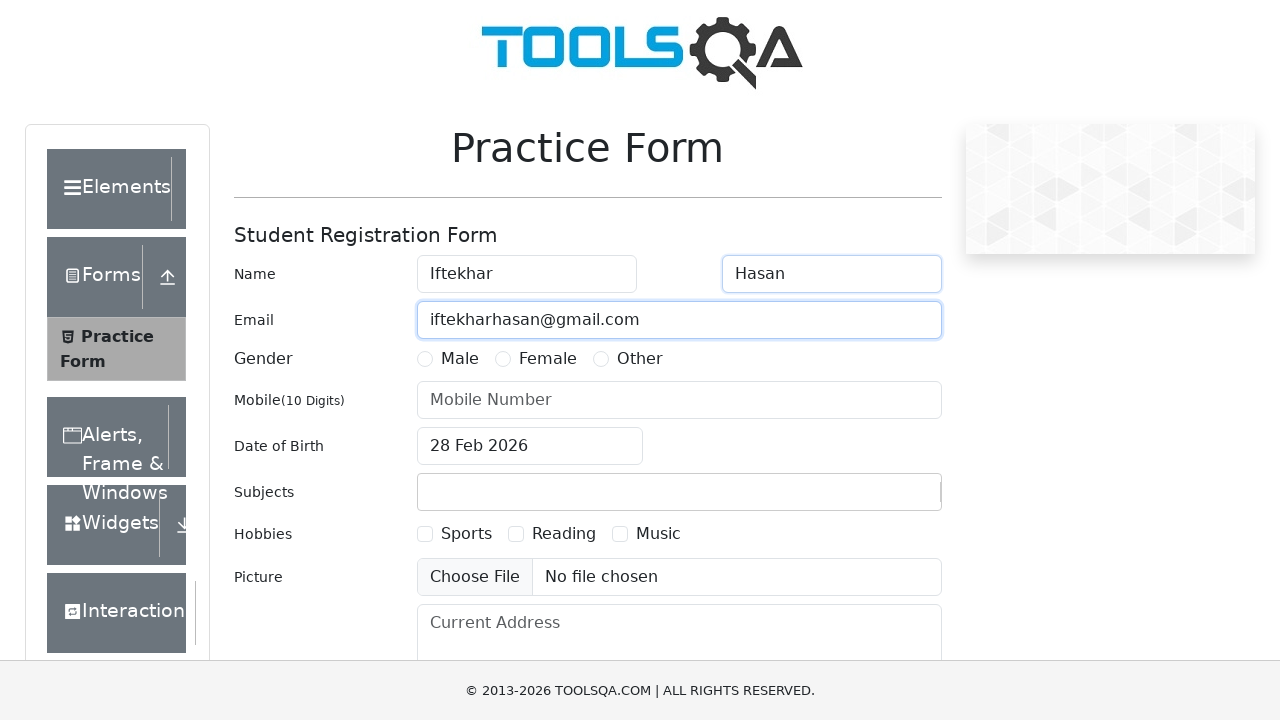

Filled mobile number field with '1812794985' on #userNumber
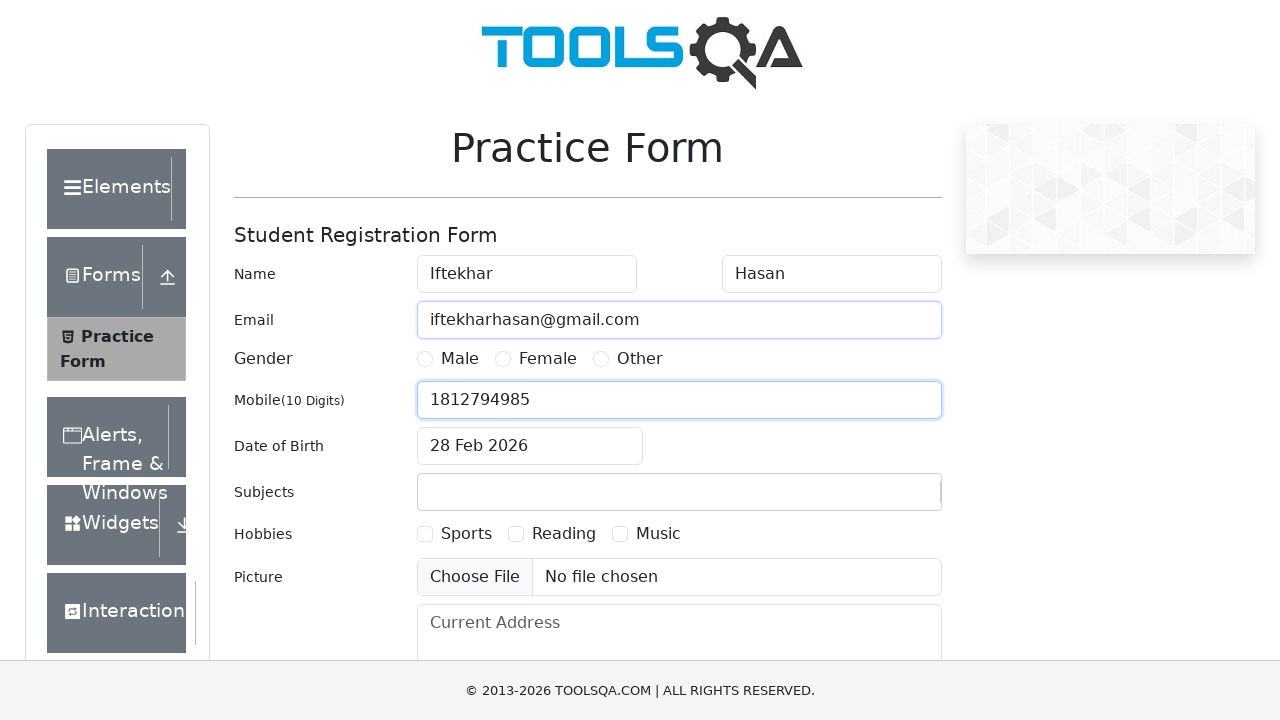

Clicked date of birth input field at (530, 446) on #dateOfBirthInput
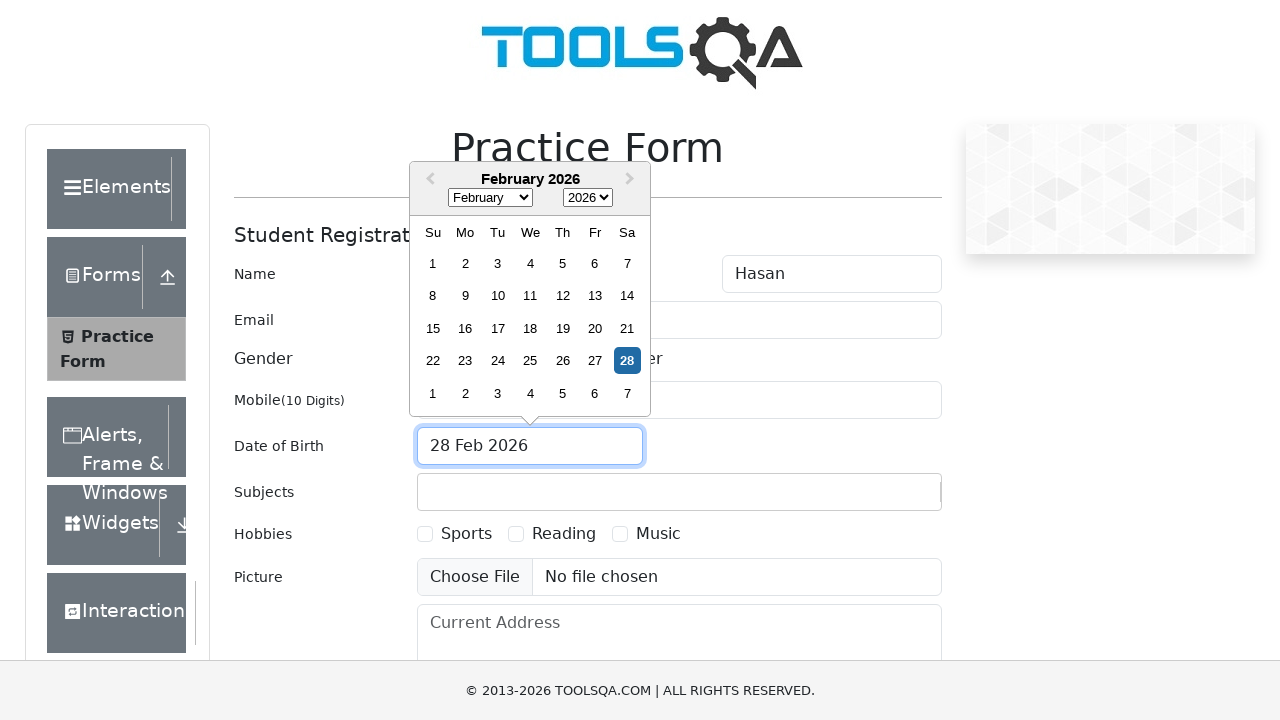

Selected all text in date field
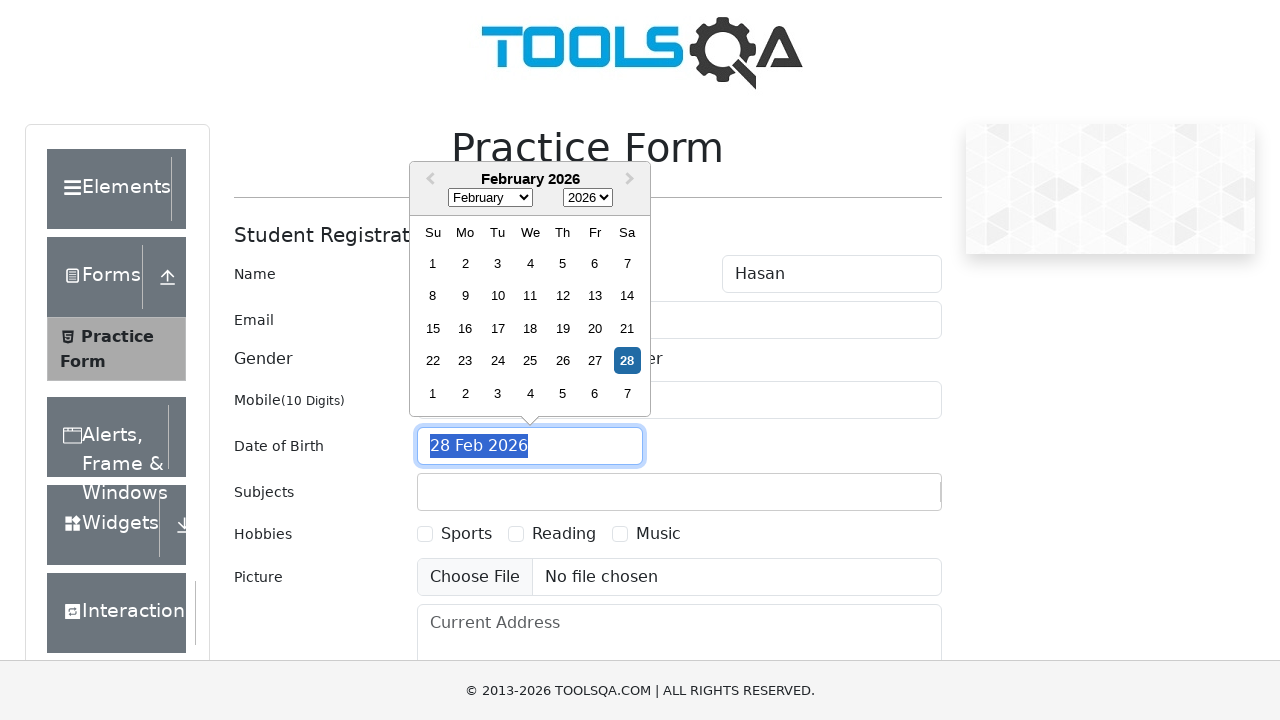

Typed date '28 Jun 1997' in date field
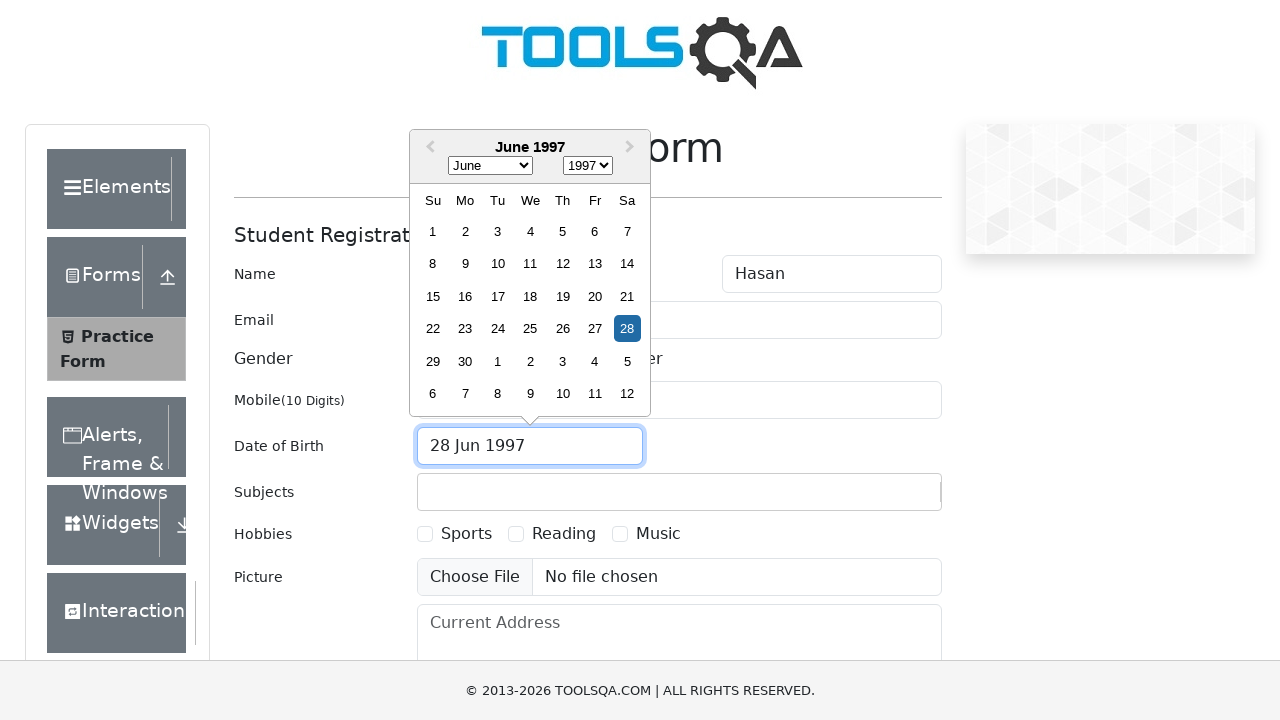

Pressed Enter to confirm date selection
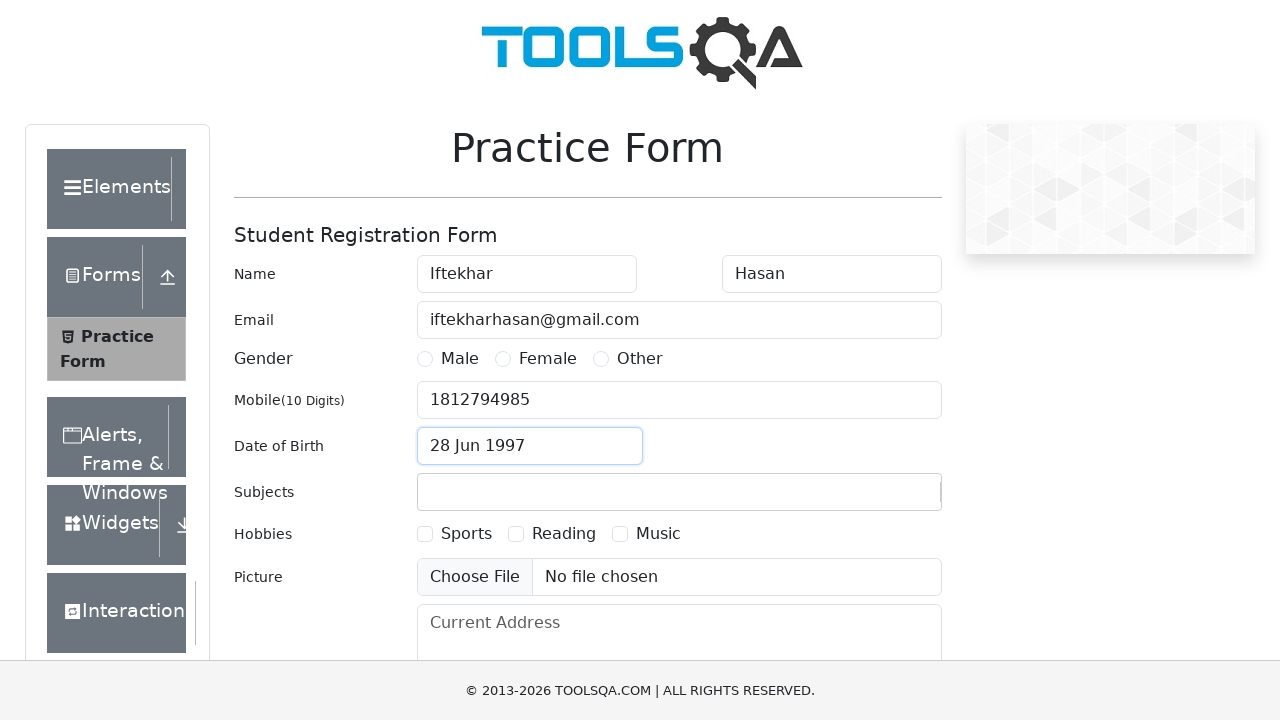

Filled subjects input with 'English' on #subjectsInput
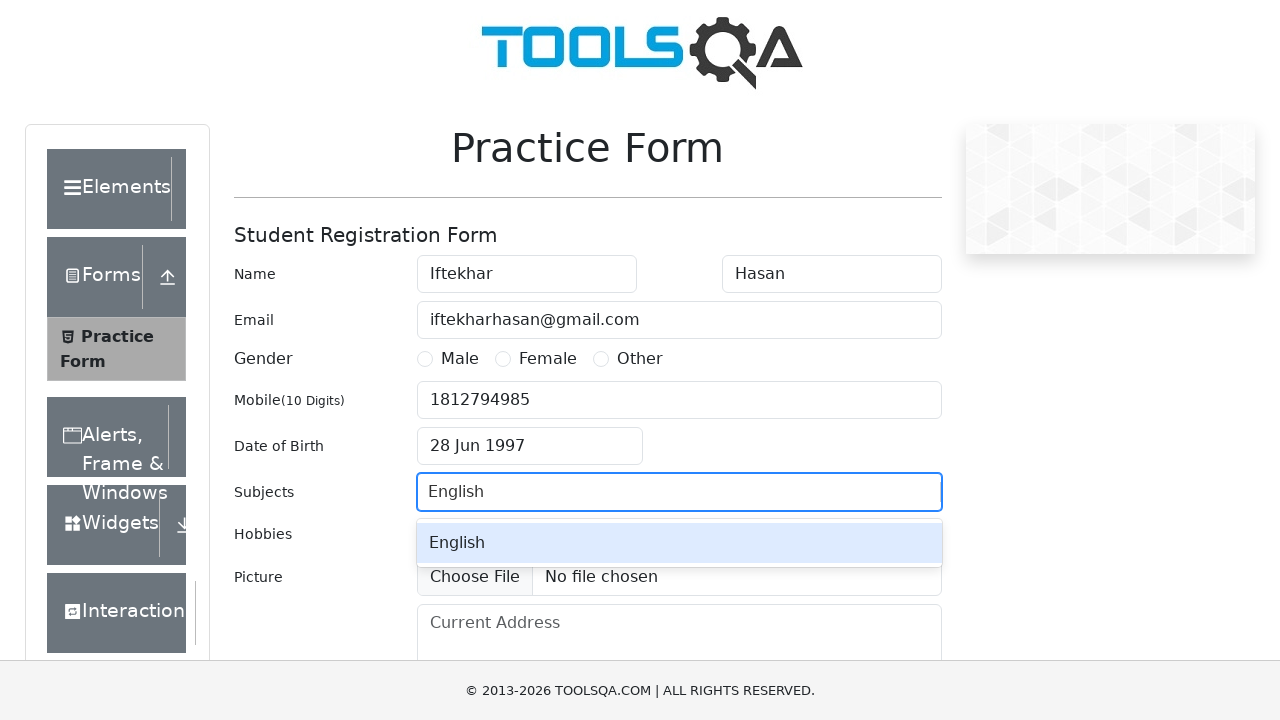

Pressed Enter to select 'English' subject
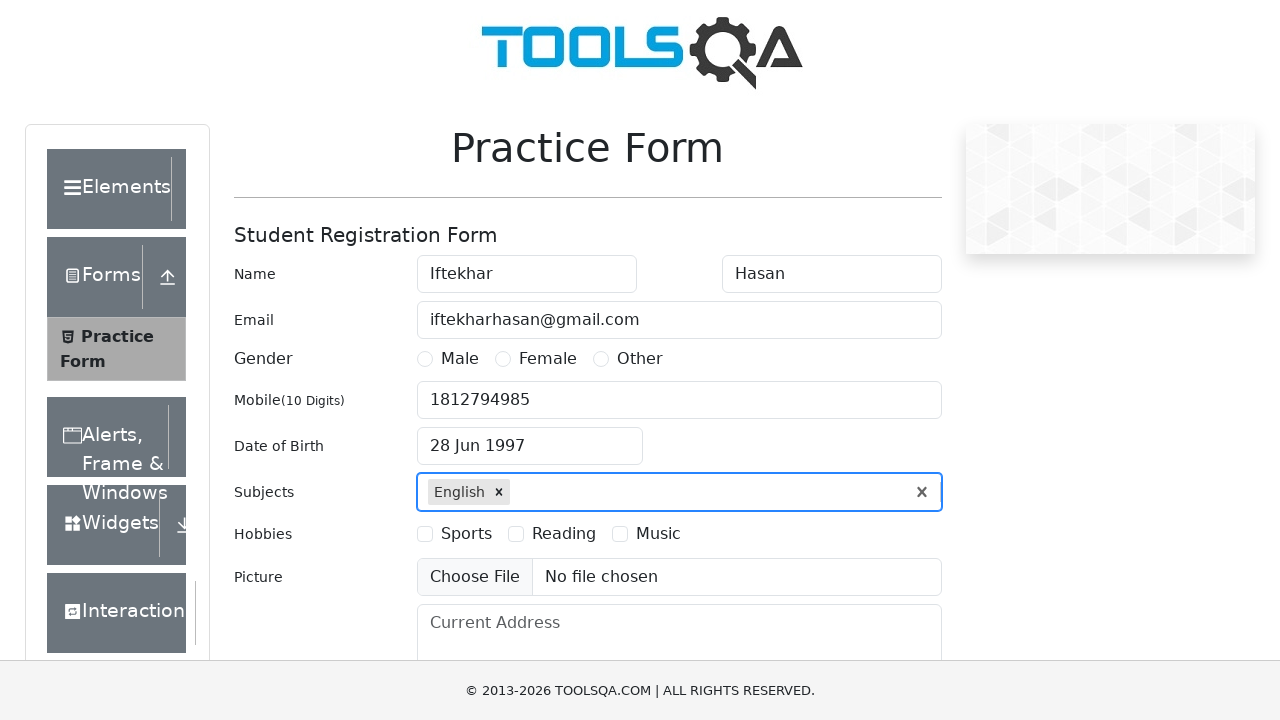

Filled subjects input with 'Maths' on #subjectsInput
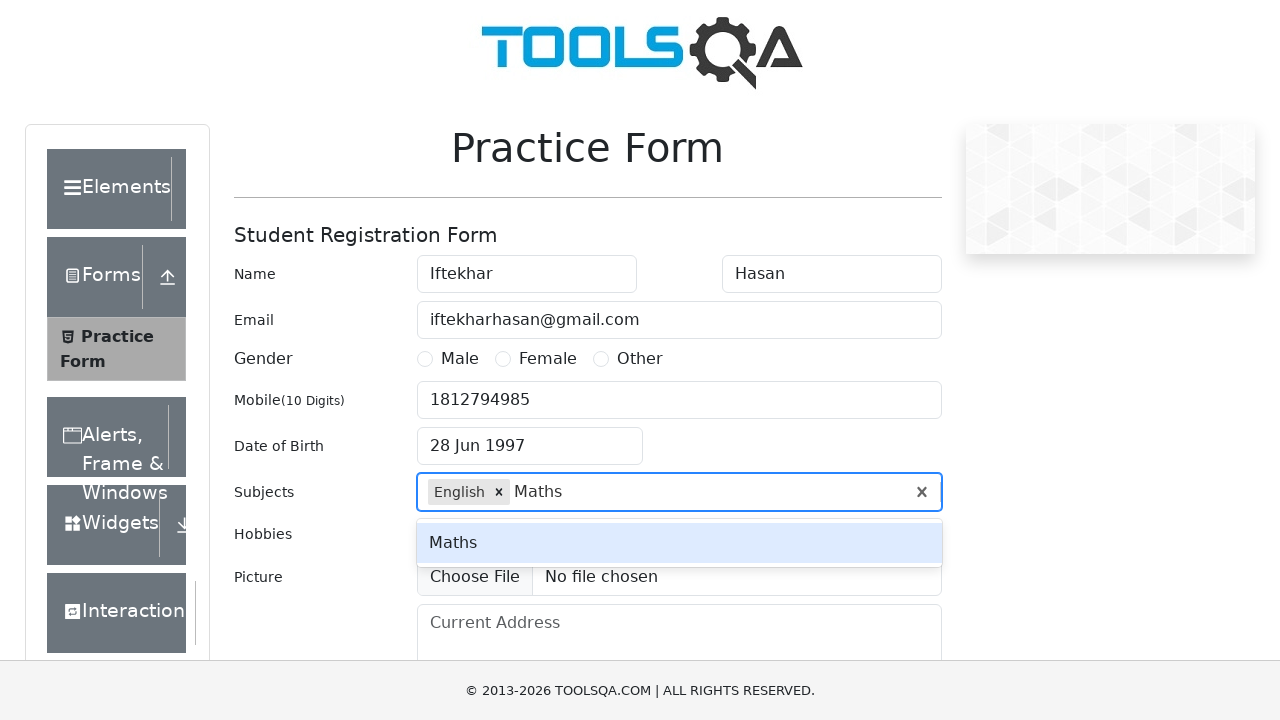

Pressed Enter to select 'Maths' subject
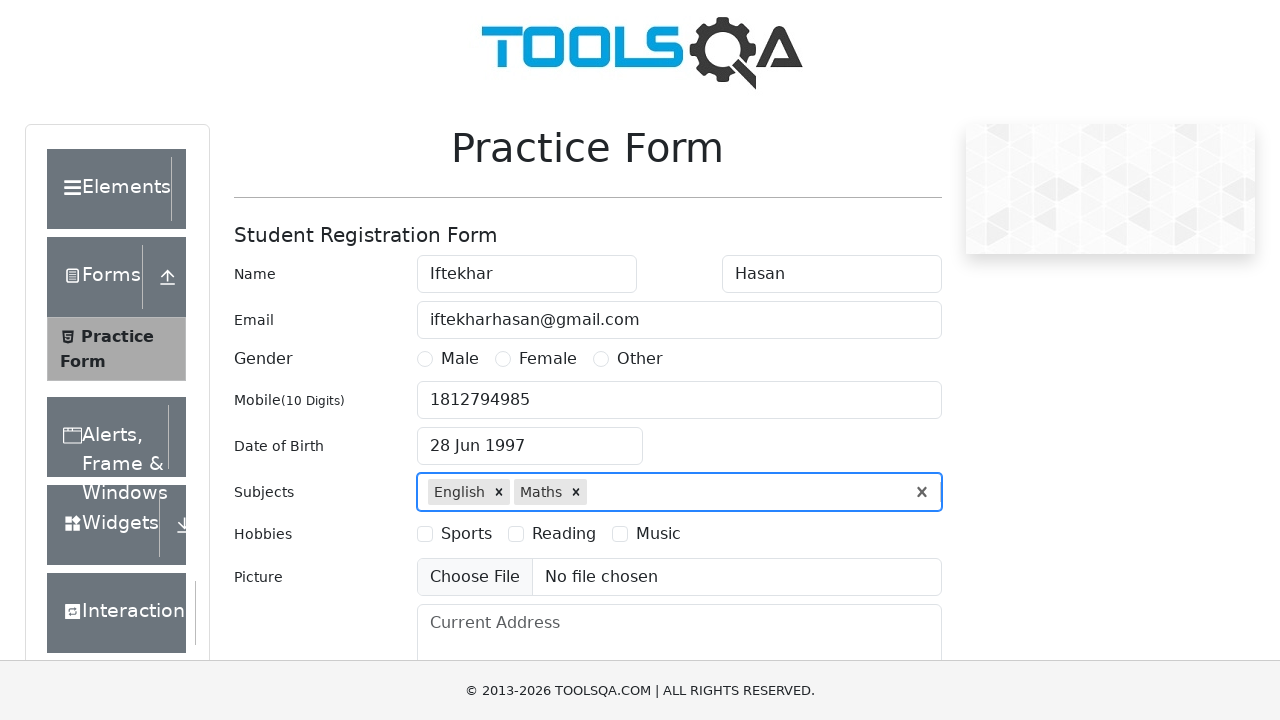

Clicked hobbies checkbox 1 at (466, 534) on label[for='hobbies-checkbox-1']
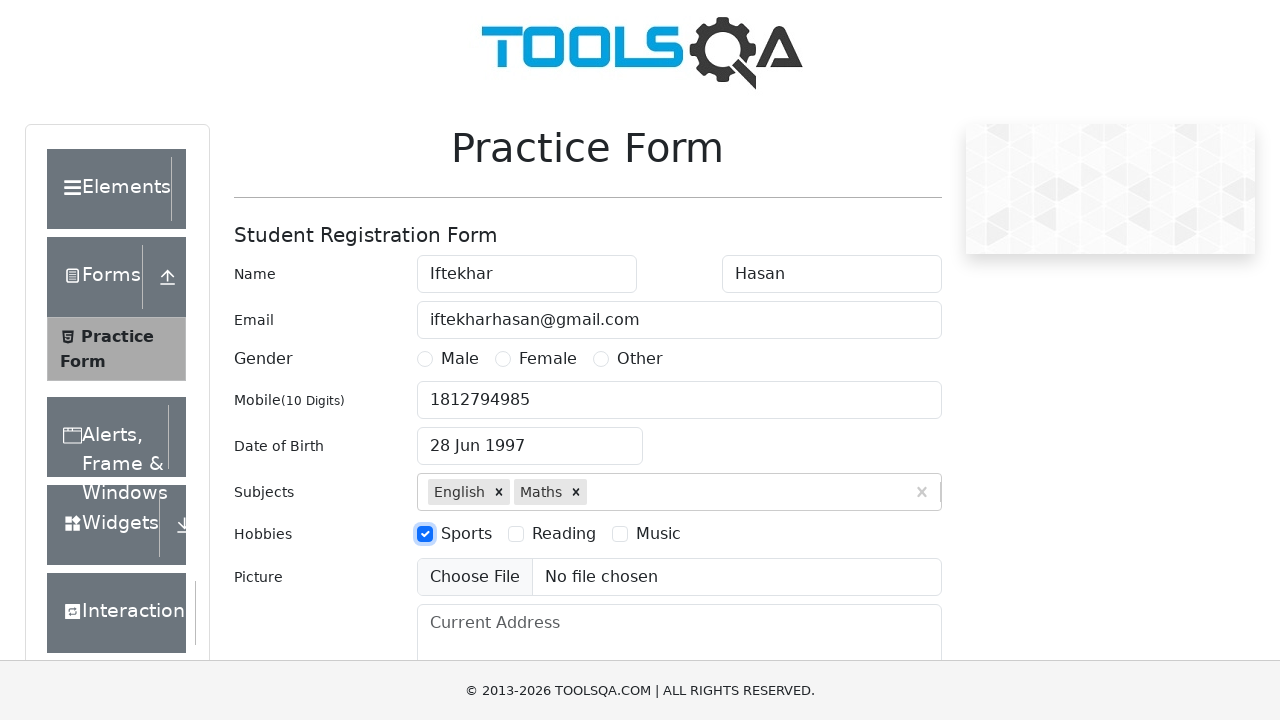

Clicked hobbies checkbox 3 at (658, 534) on label[for='hobbies-checkbox-3']
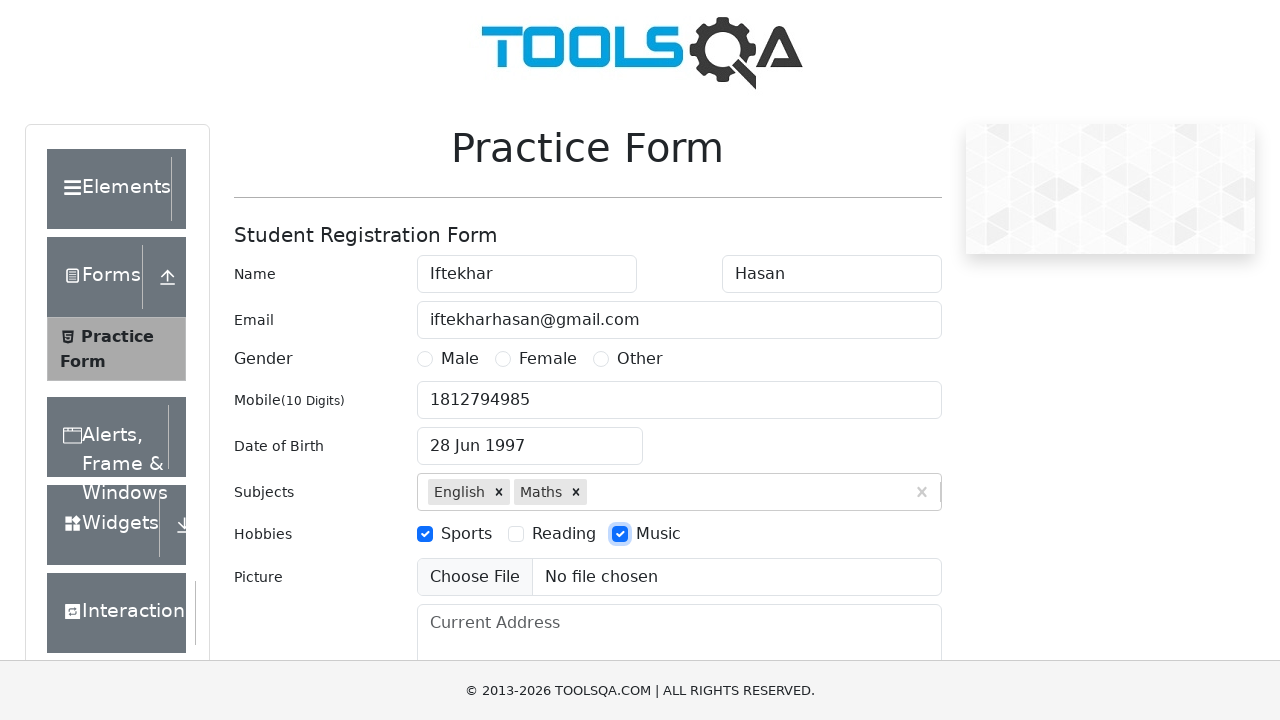

Filled current address field with 'Chattogram' on #currentAddress
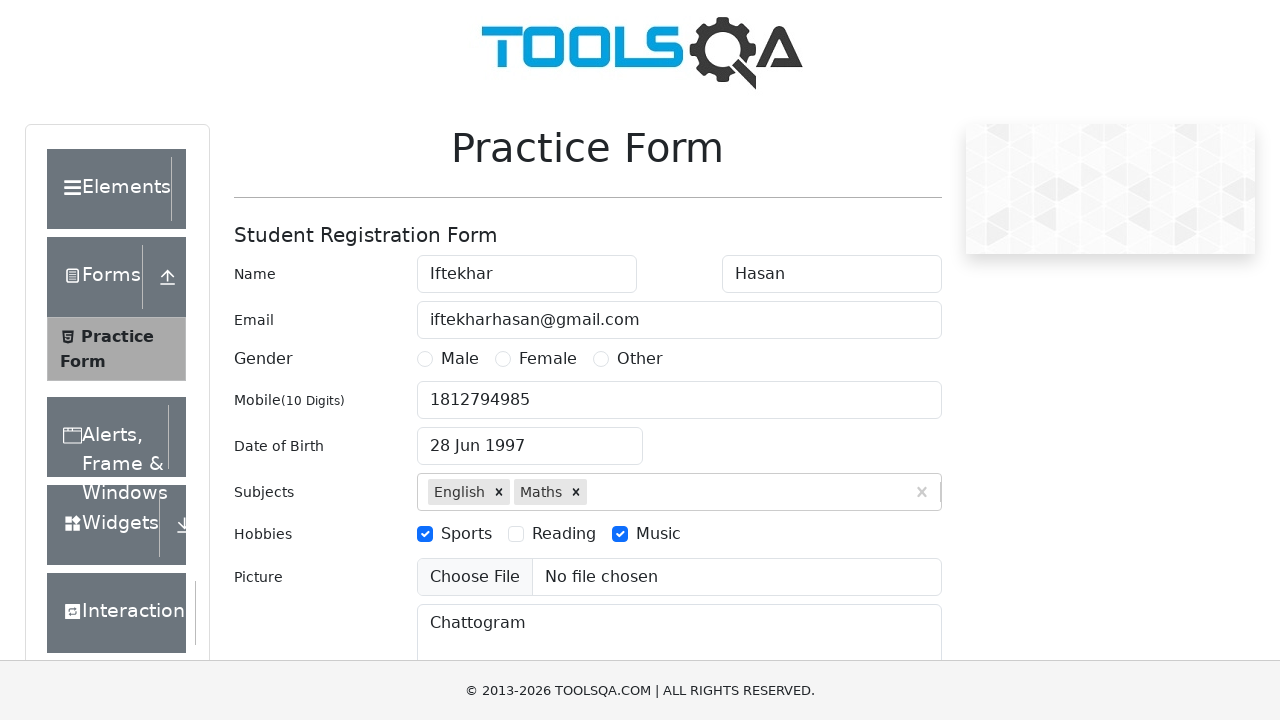

Clicked state dropdown input at (430, 437) on #react-select-3-input
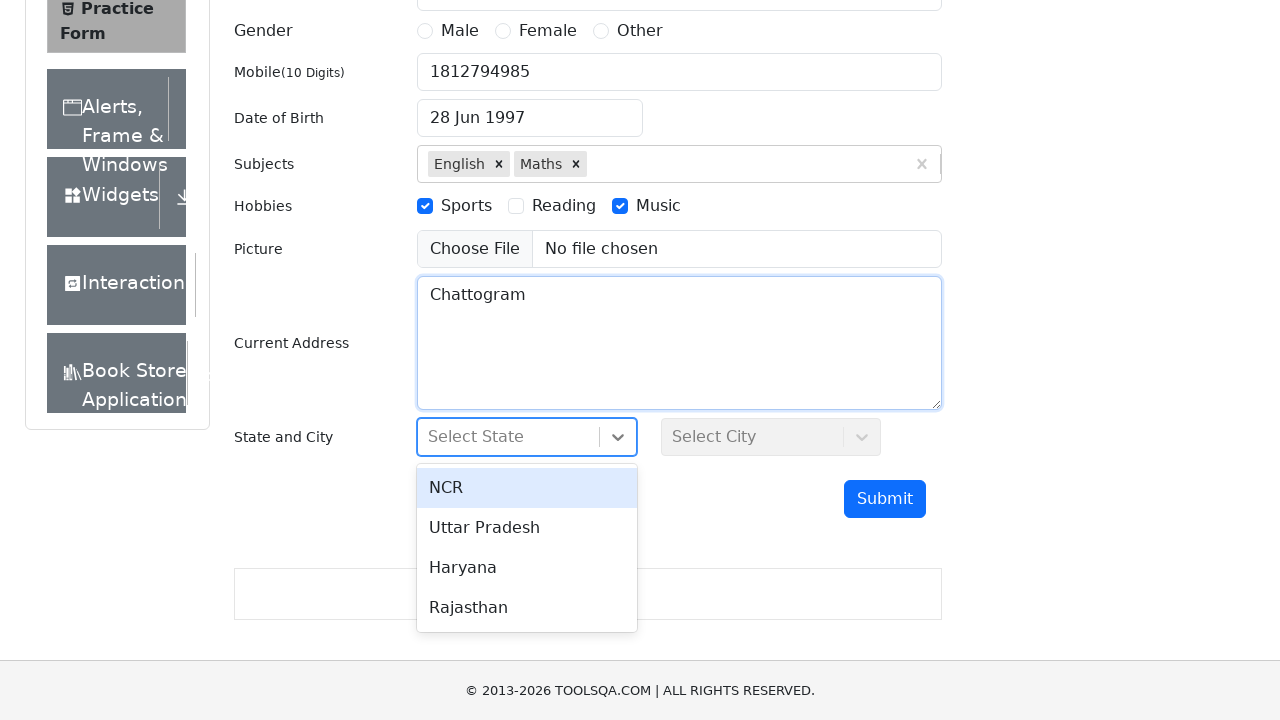

Filled state dropdown with 'NCR' on #react-select-3-input
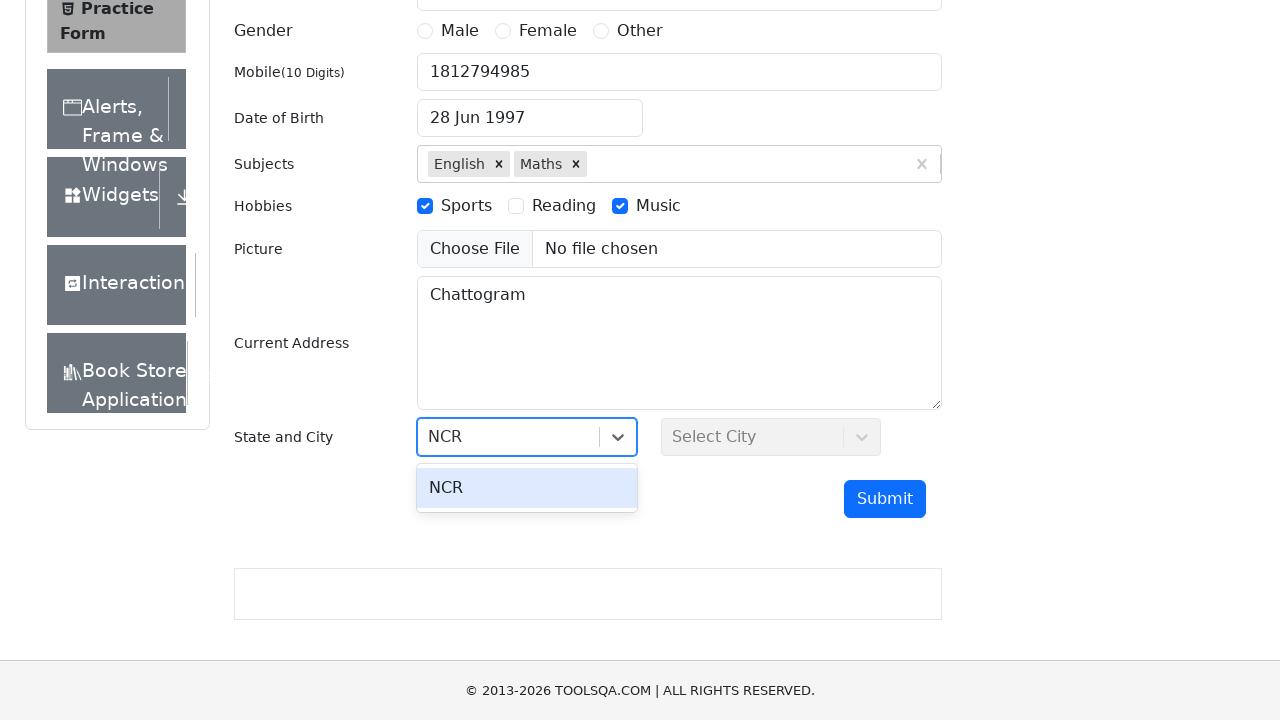

Pressed Enter to select 'NCR' state
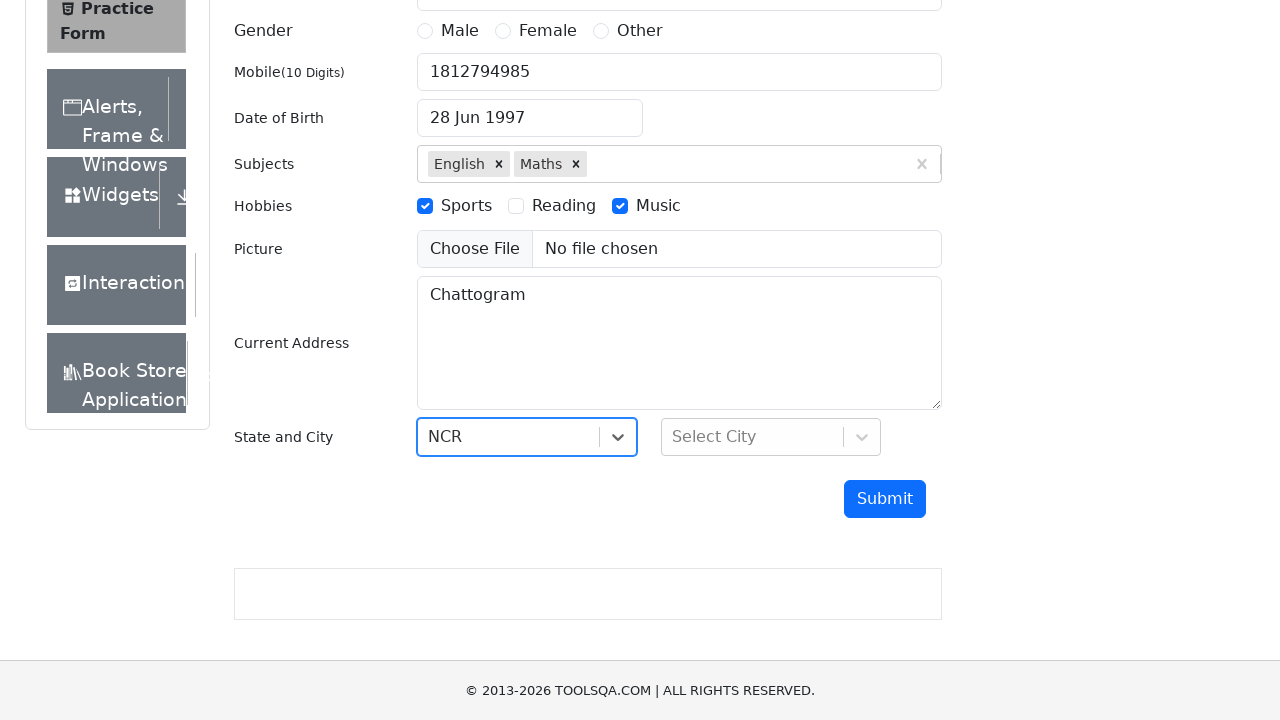

Clicked city dropdown input at (674, 437) on #react-select-4-input
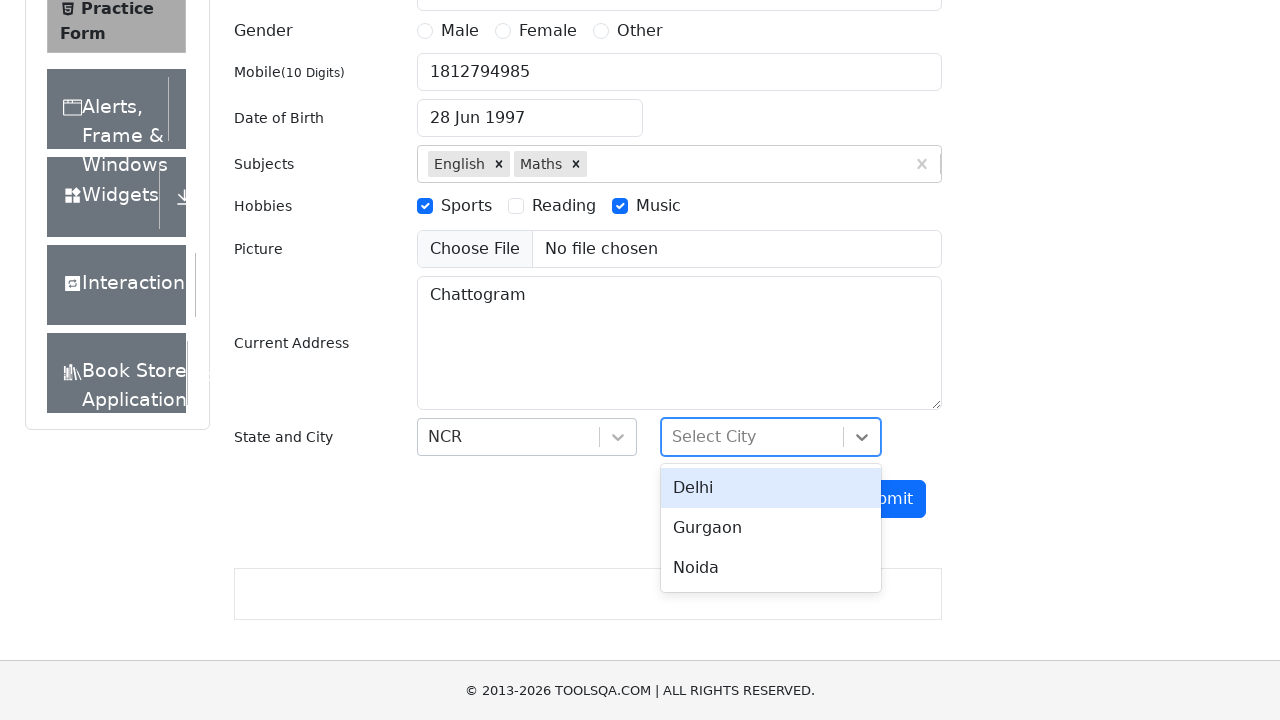

Filled city dropdown with 'De' on #react-select-4-input
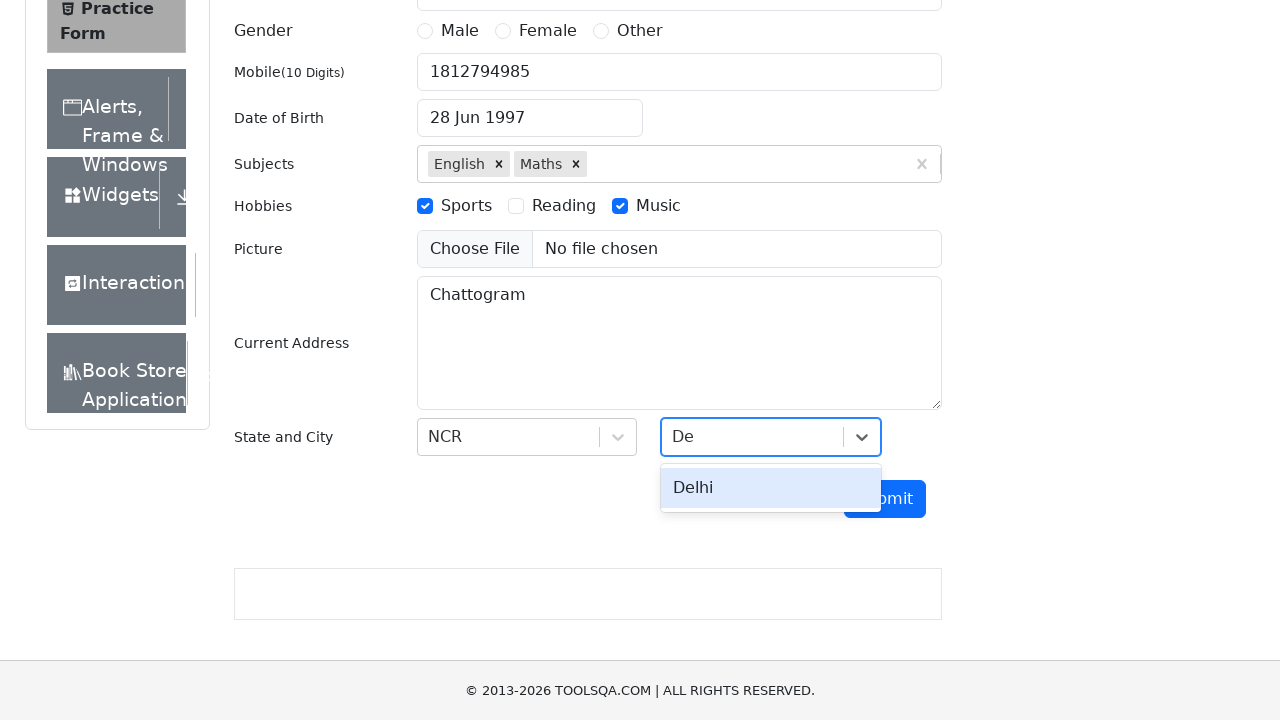

Pressed Enter to select city
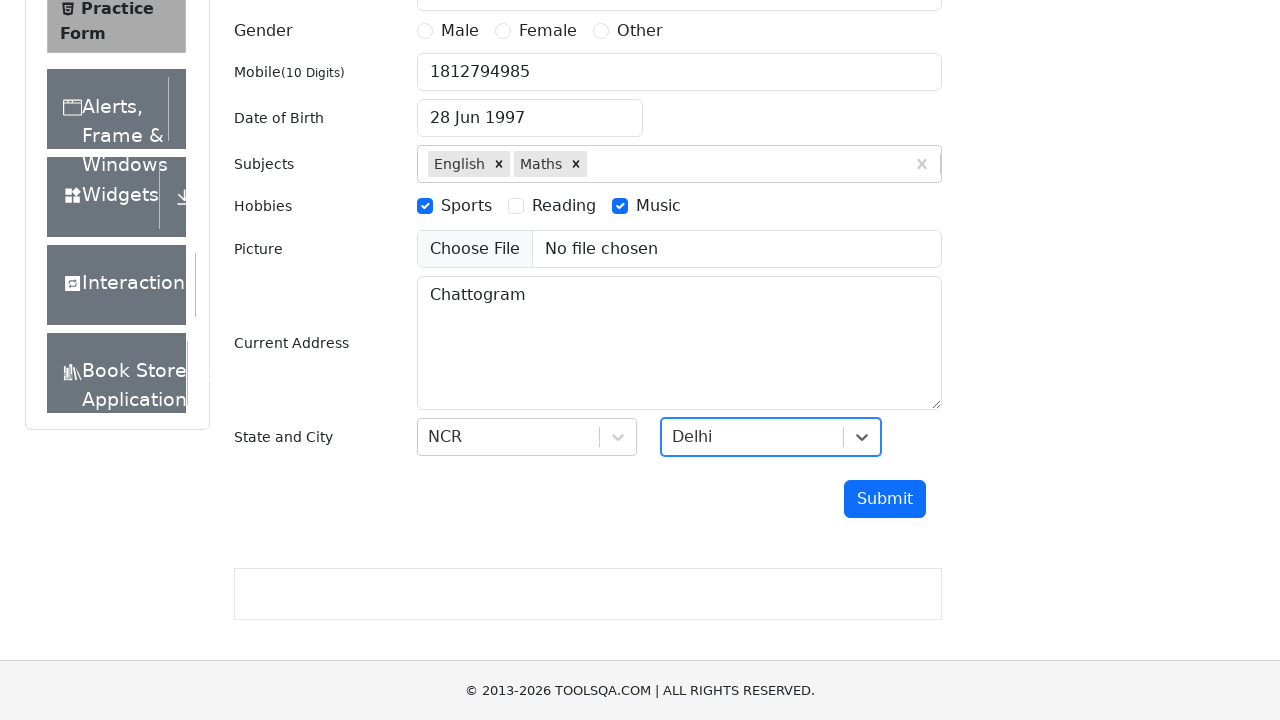

Clicked submit button to submit form without gender selection at (885, 499) on #submit
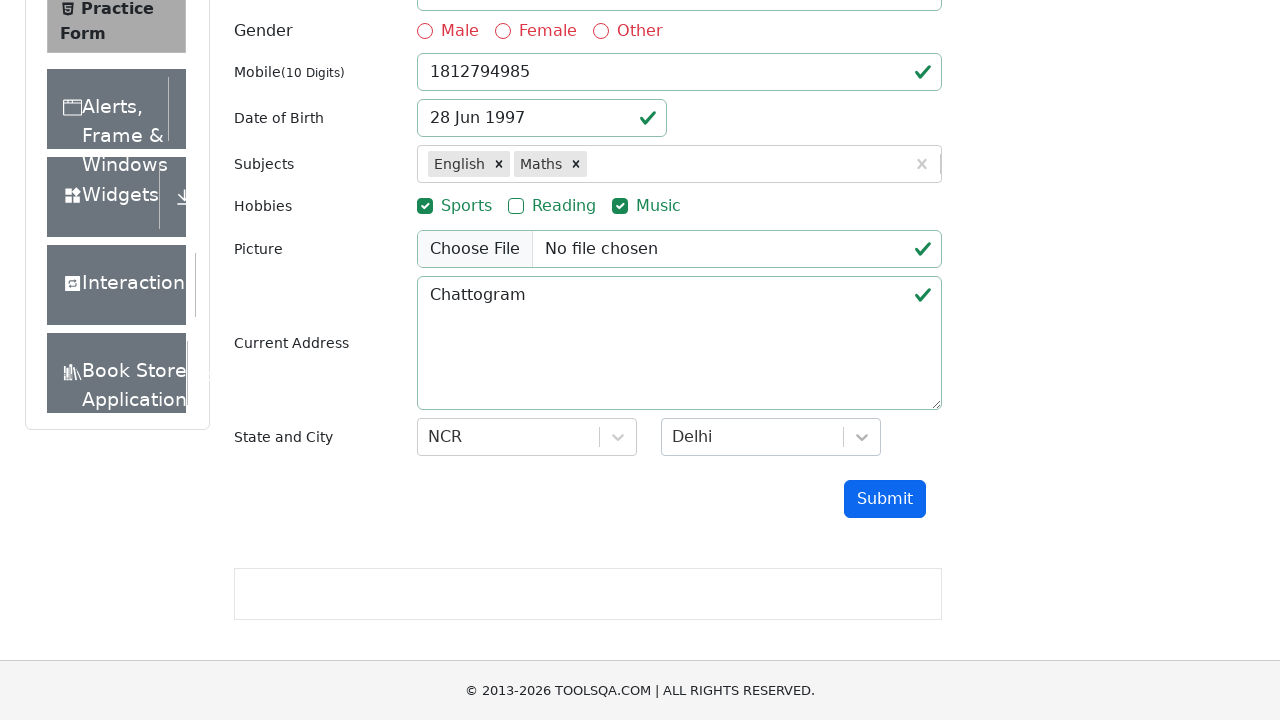

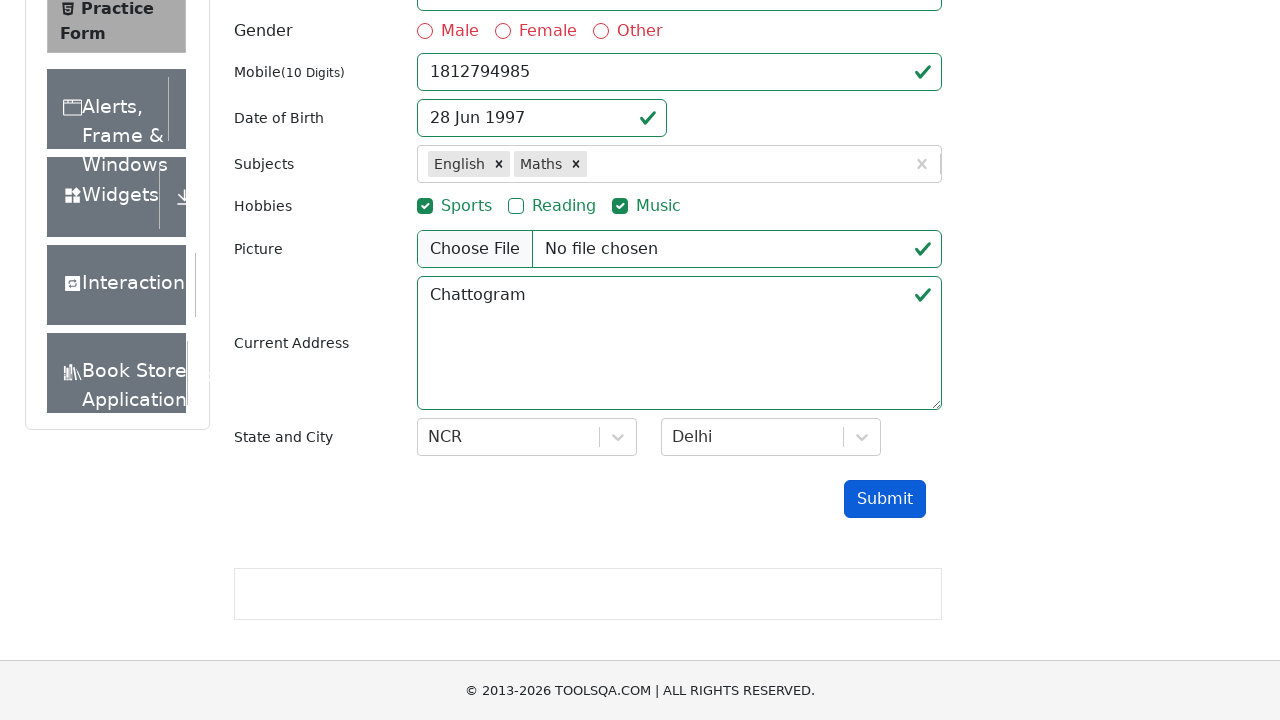